Navigates to the Demoblaze e-commerce demo site and verifies that product listings are displayed on the homepage.

Starting URL: https://demoblaze.com/index.html

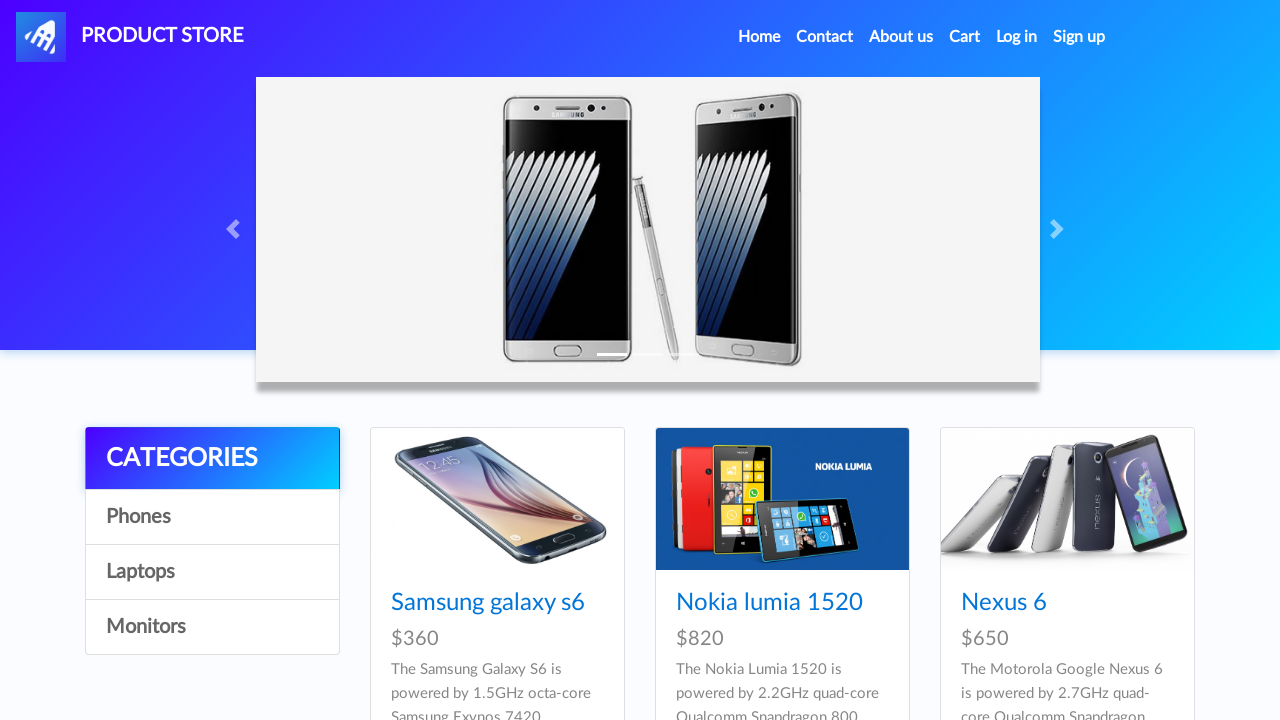

Navigated to Demoblaze homepage
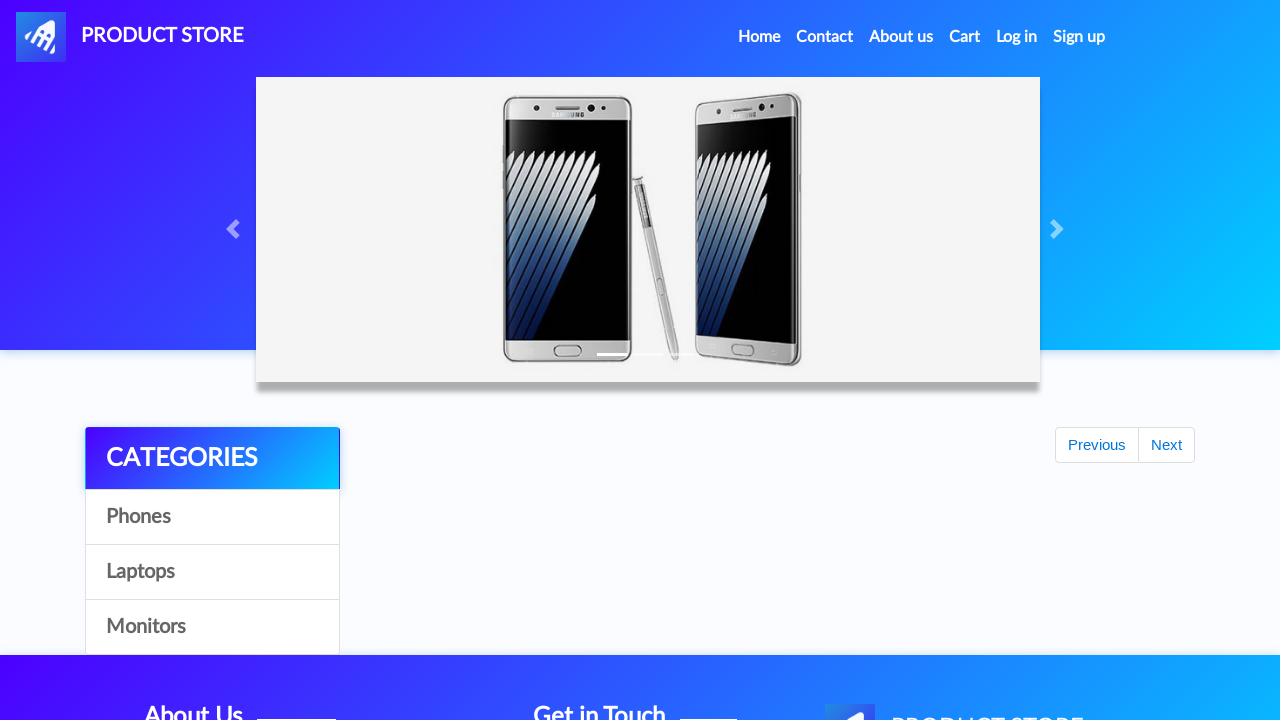

Product listings loaded on the page
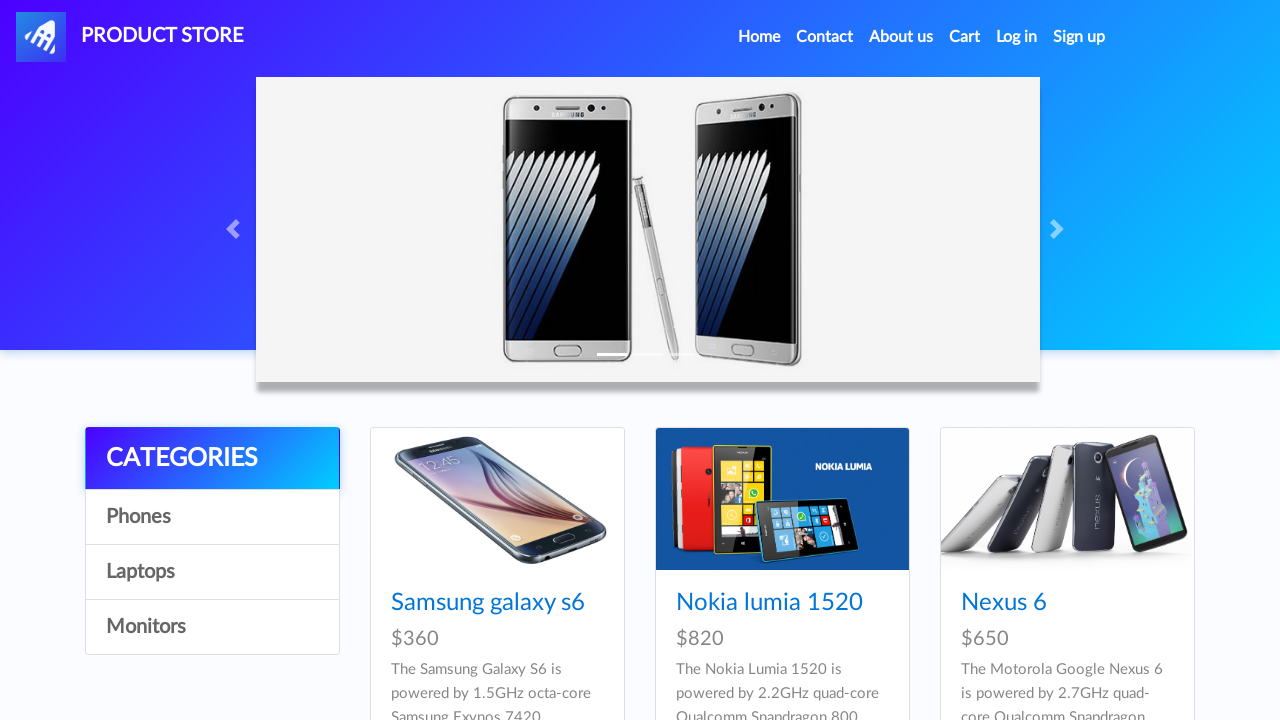

Located product elements on the page
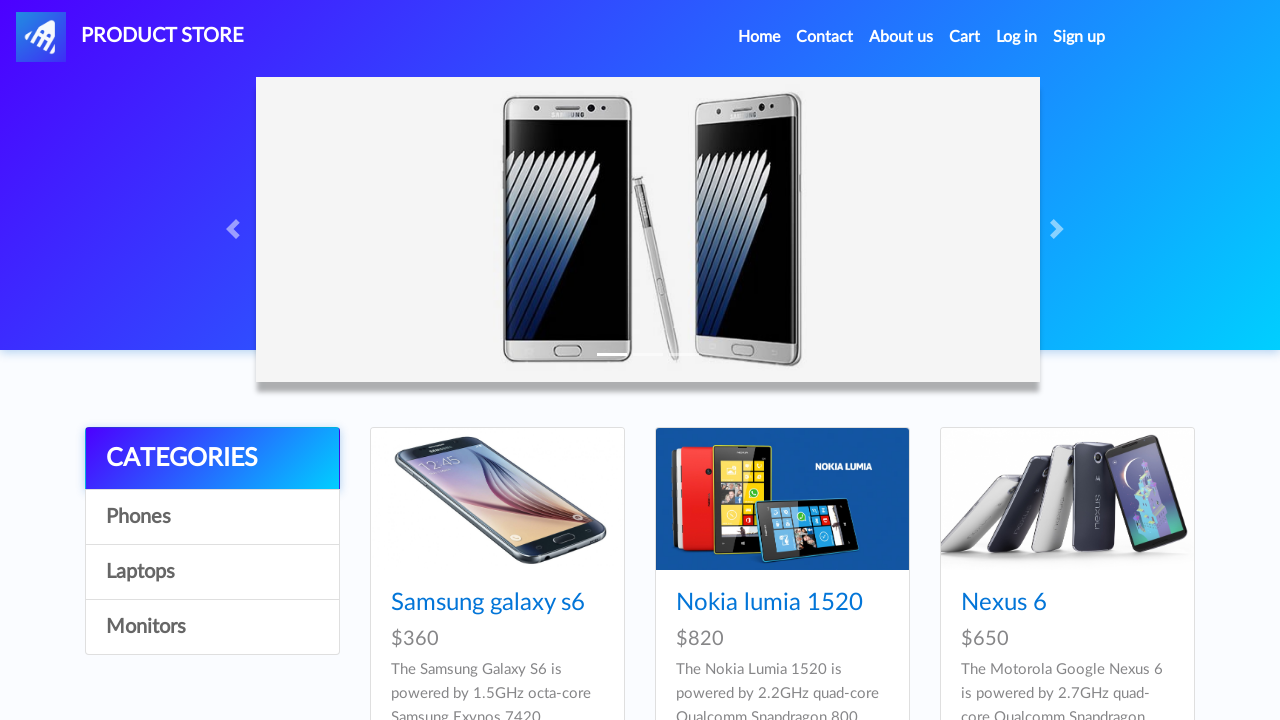

Verified that at least one product is displayed
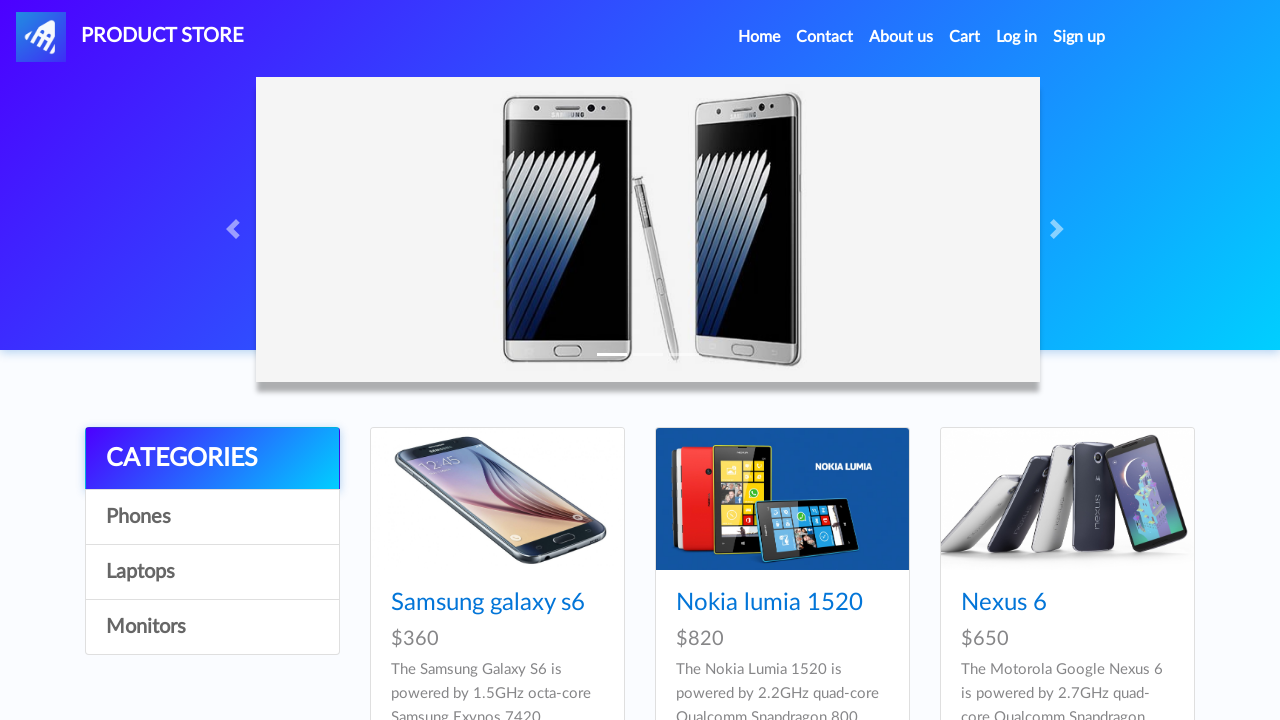

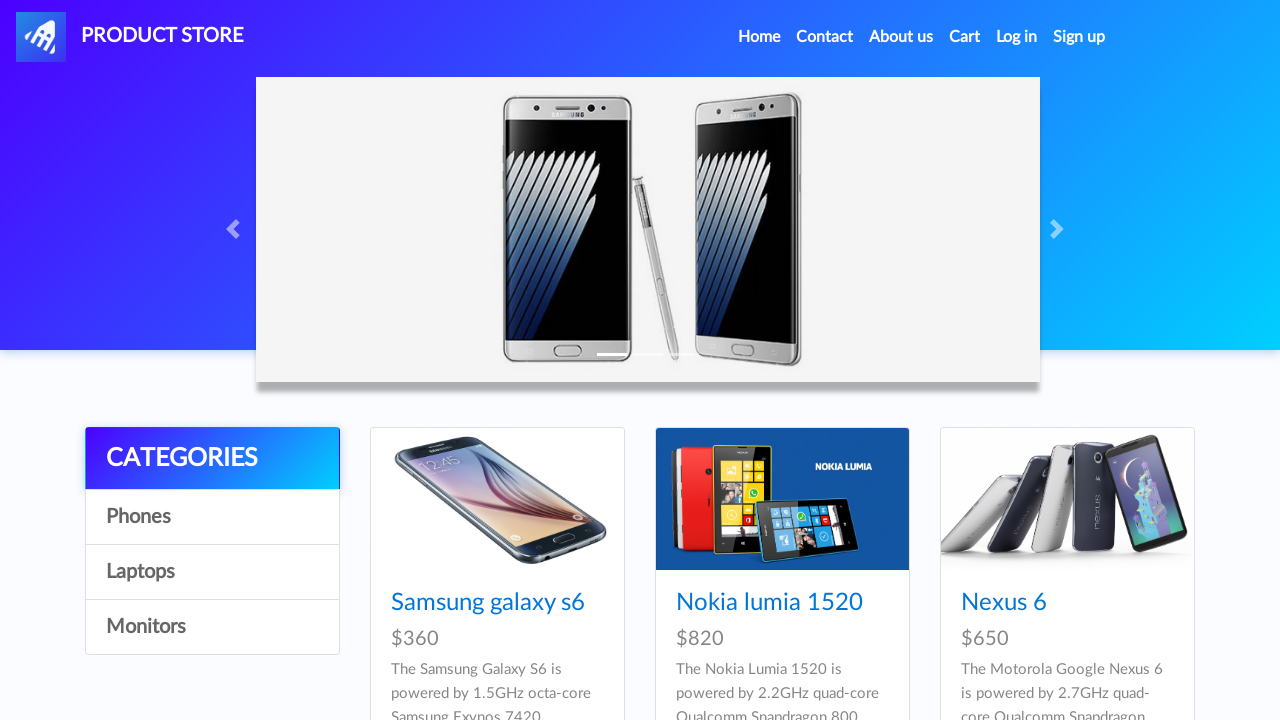